Tests iframe handling by switching to an embedded iframe, executing JavaScript functions within it, highlighting an element with a red border, then switching back to the main content to count frames.

Starting URL: https://www.w3schools.com/jsref/tryit.asp?filename=tryjsref_submit_get

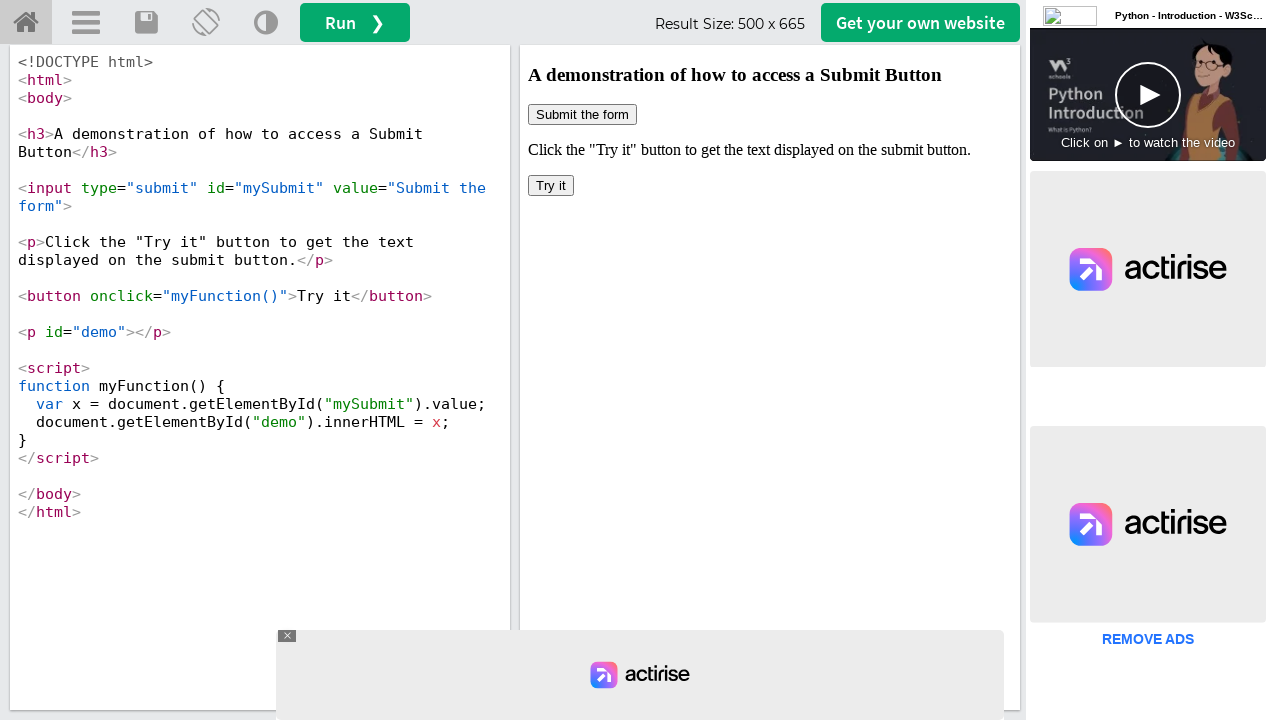

Waited for iframe#iframeResult to be available
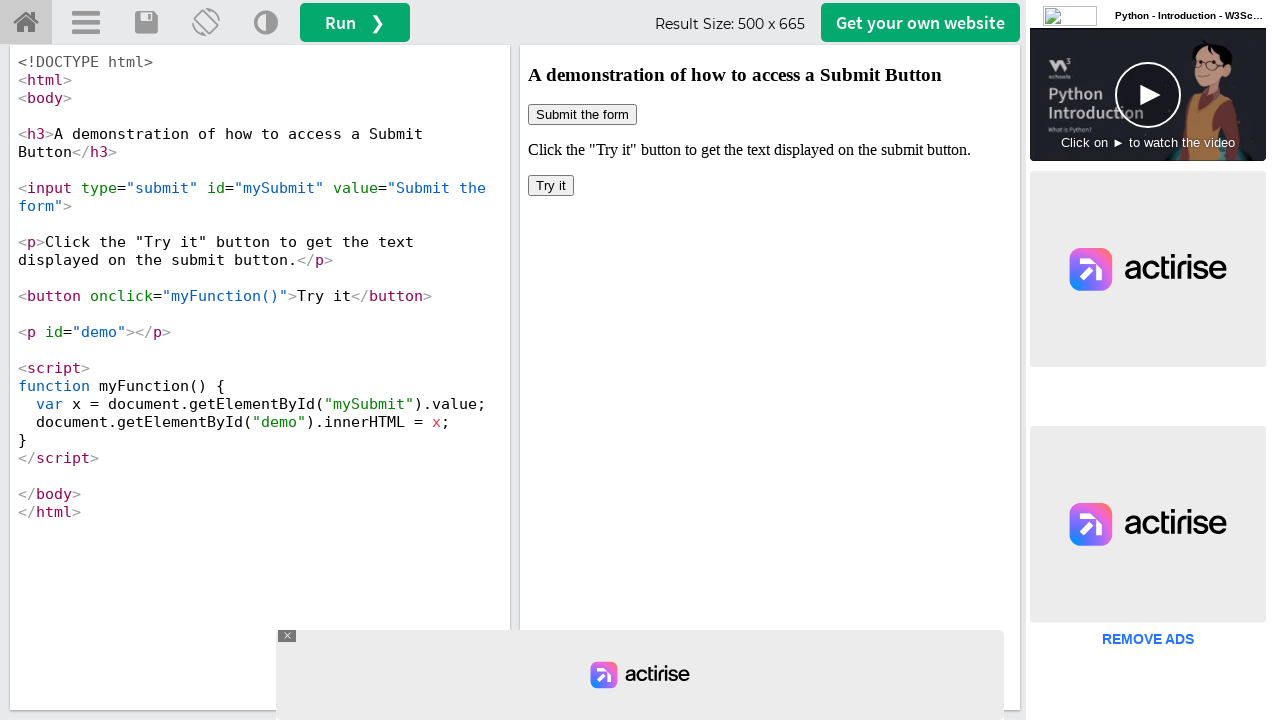

Located iframe element using frame_locator
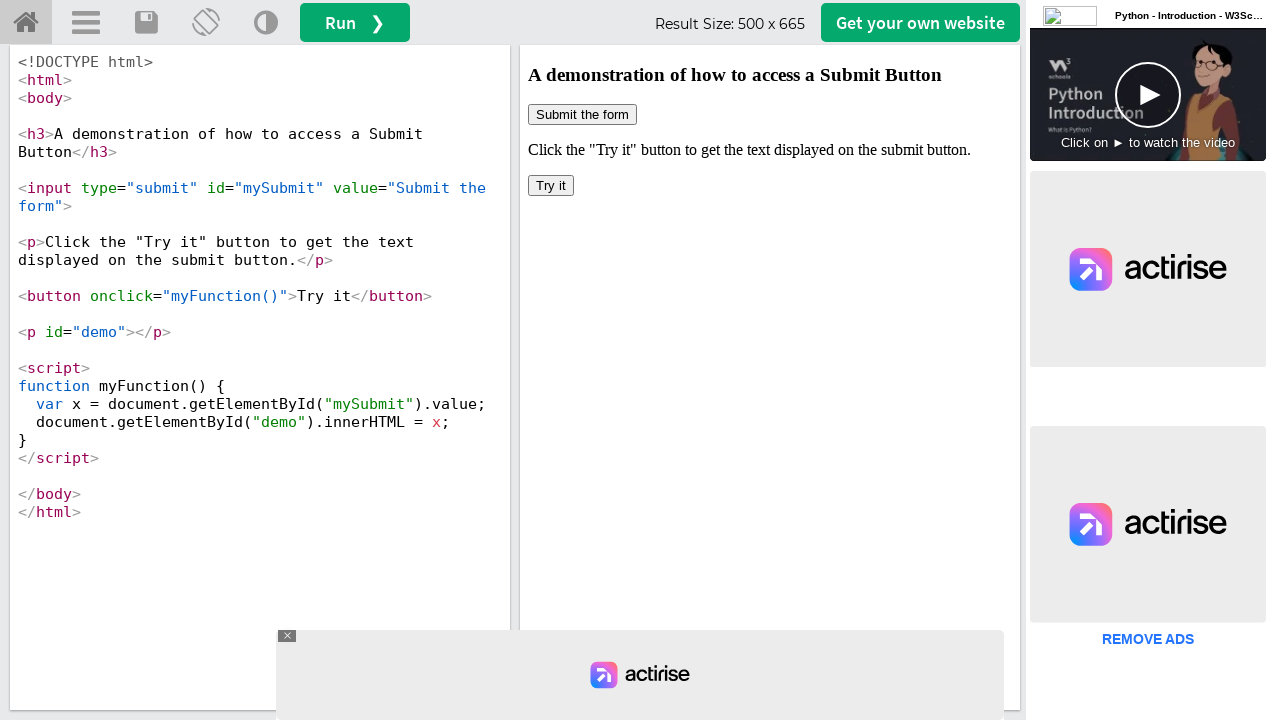

Retrieved frame object by name 'iframeResult'
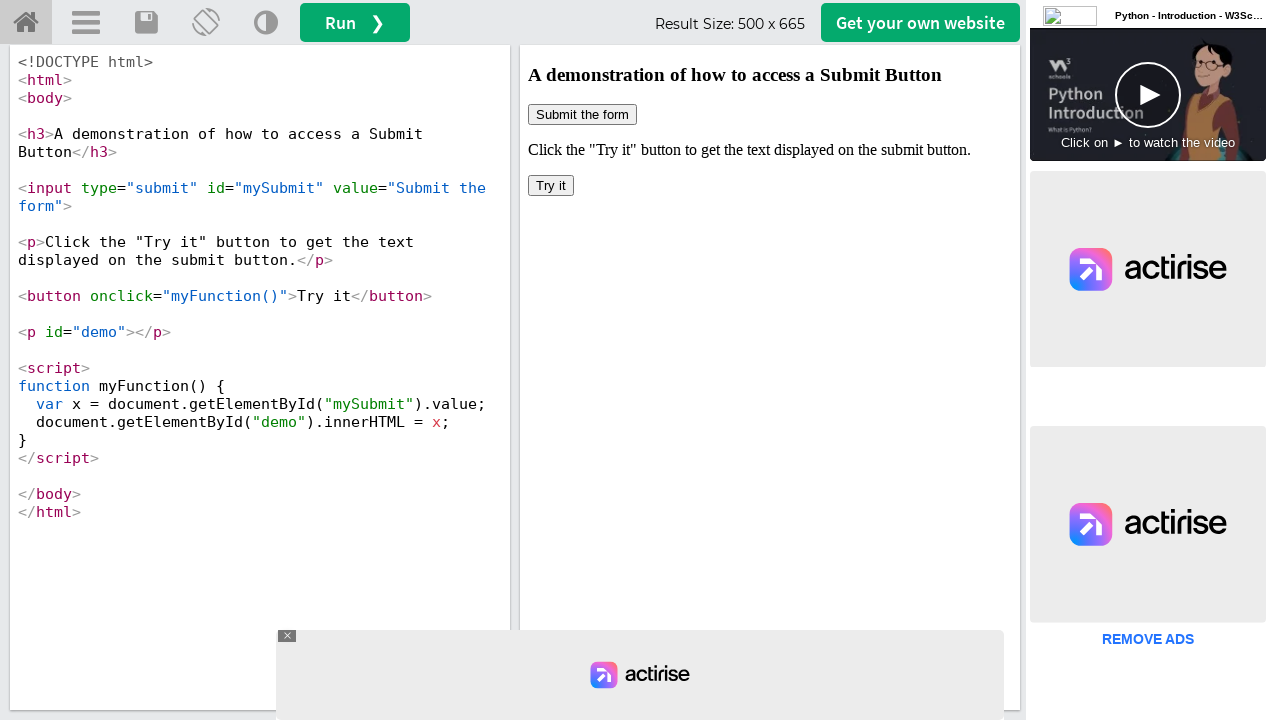

Executed myFunction() within the iframe
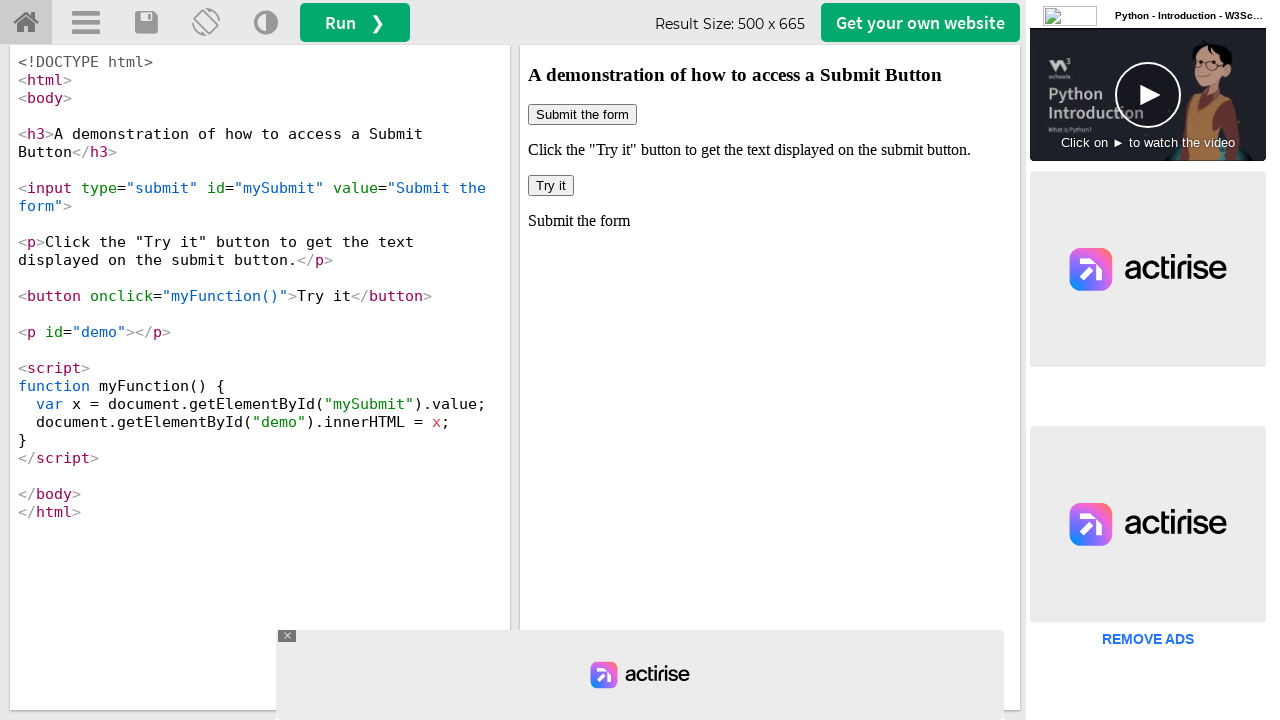

Highlighted submit button with red border in iframe
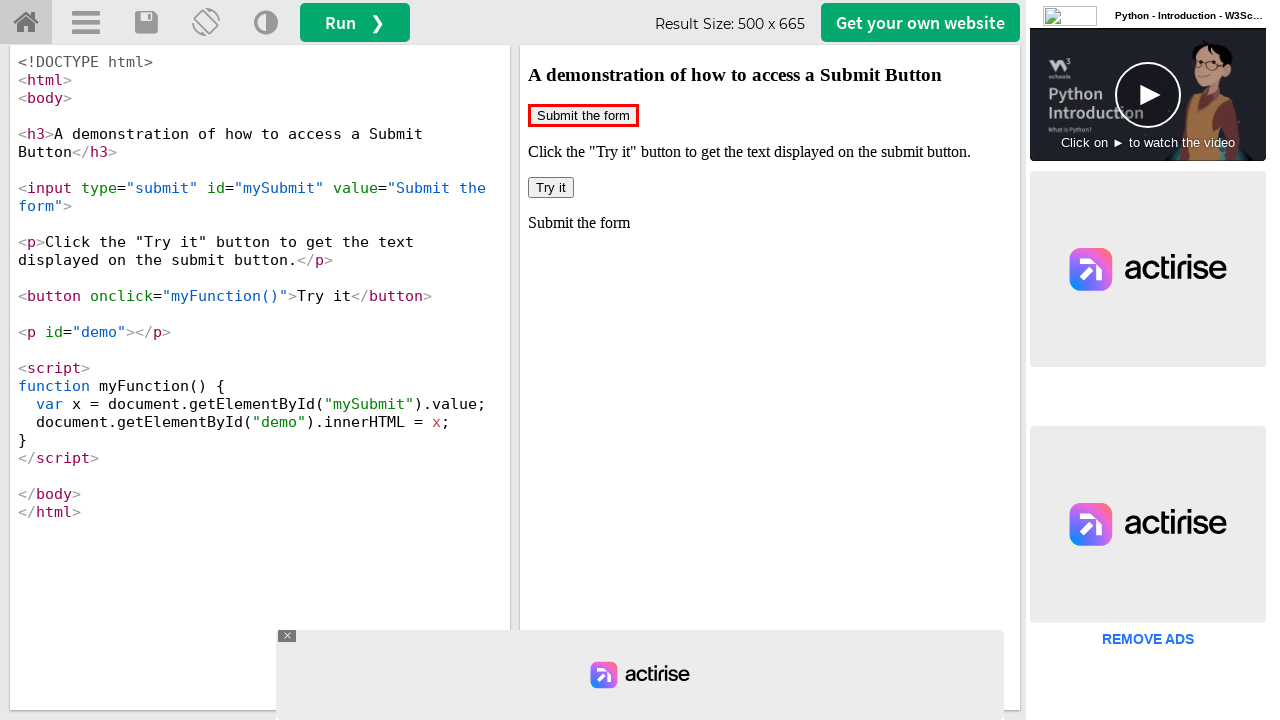

Waited 1000ms to observe the highlighted submit button
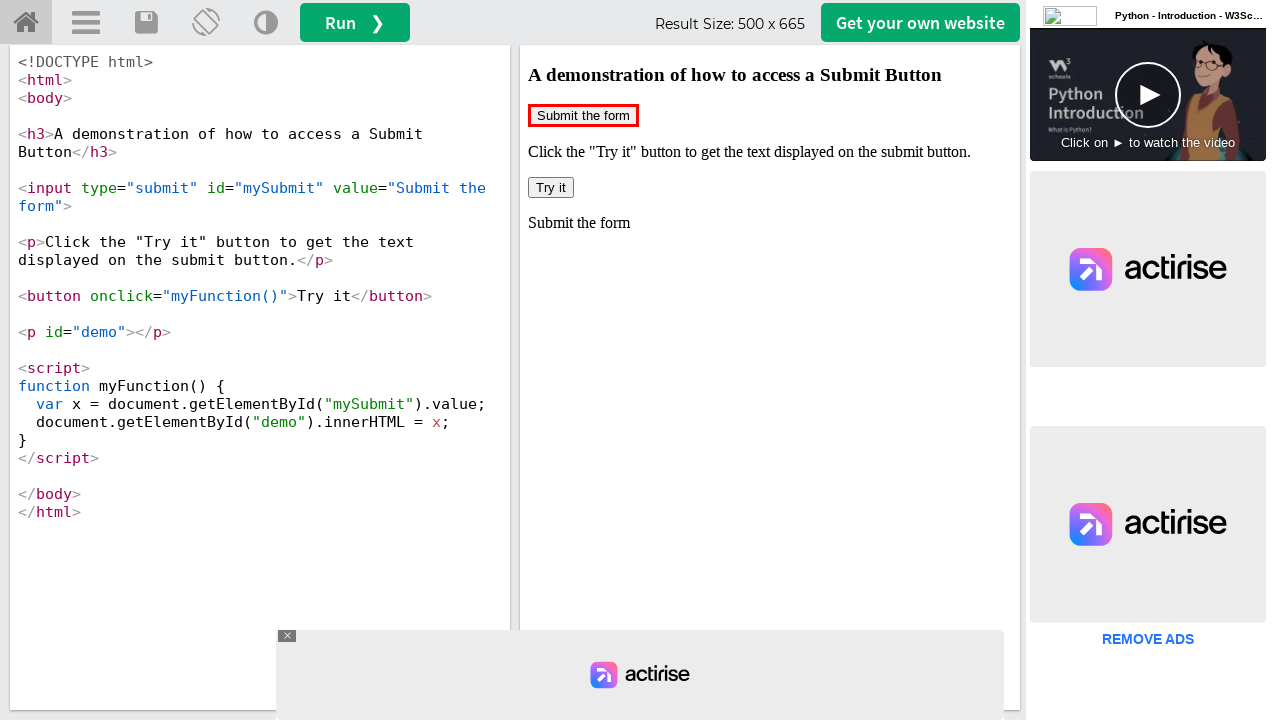

Retrieved all frames from main page content
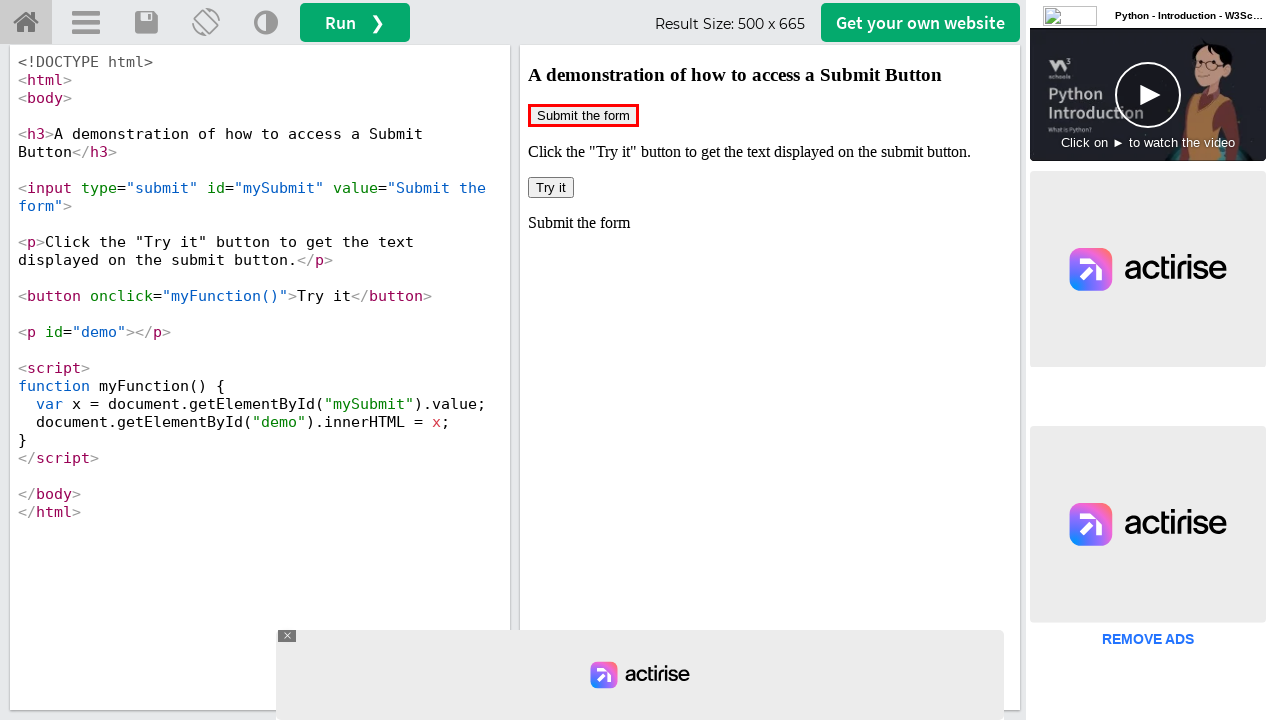

Printed frame count: 8
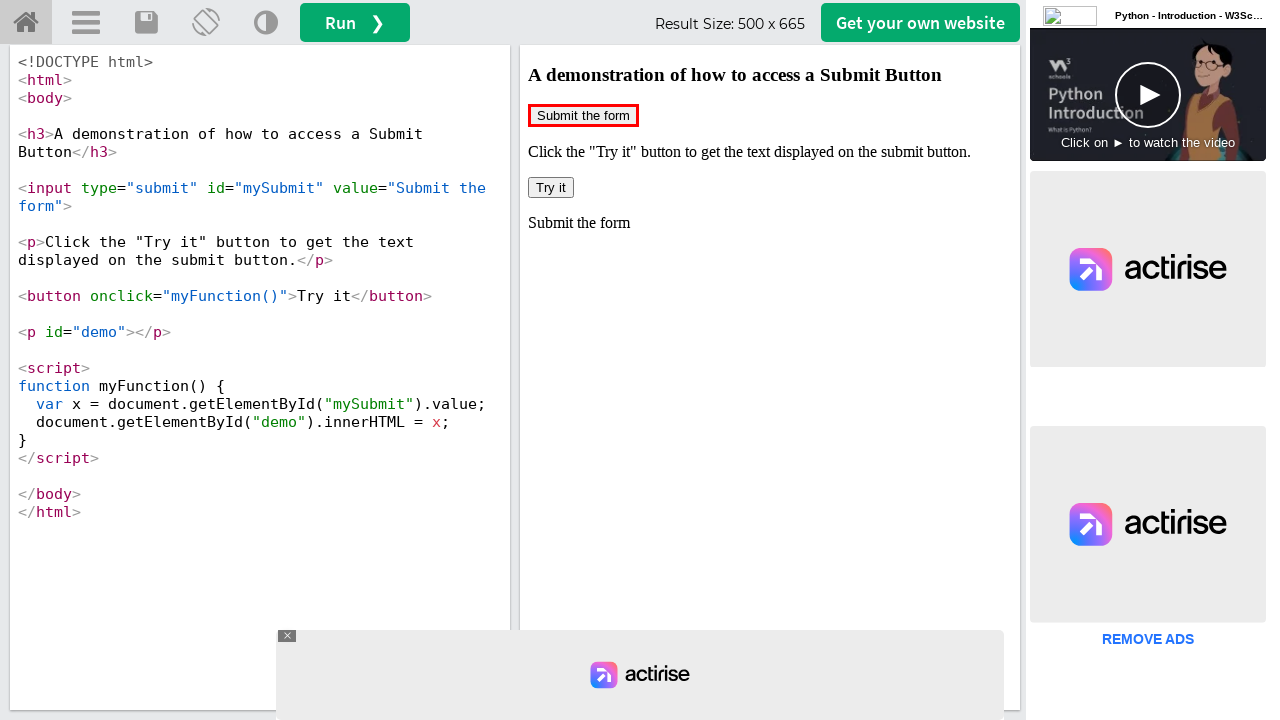

Printed frame name: 
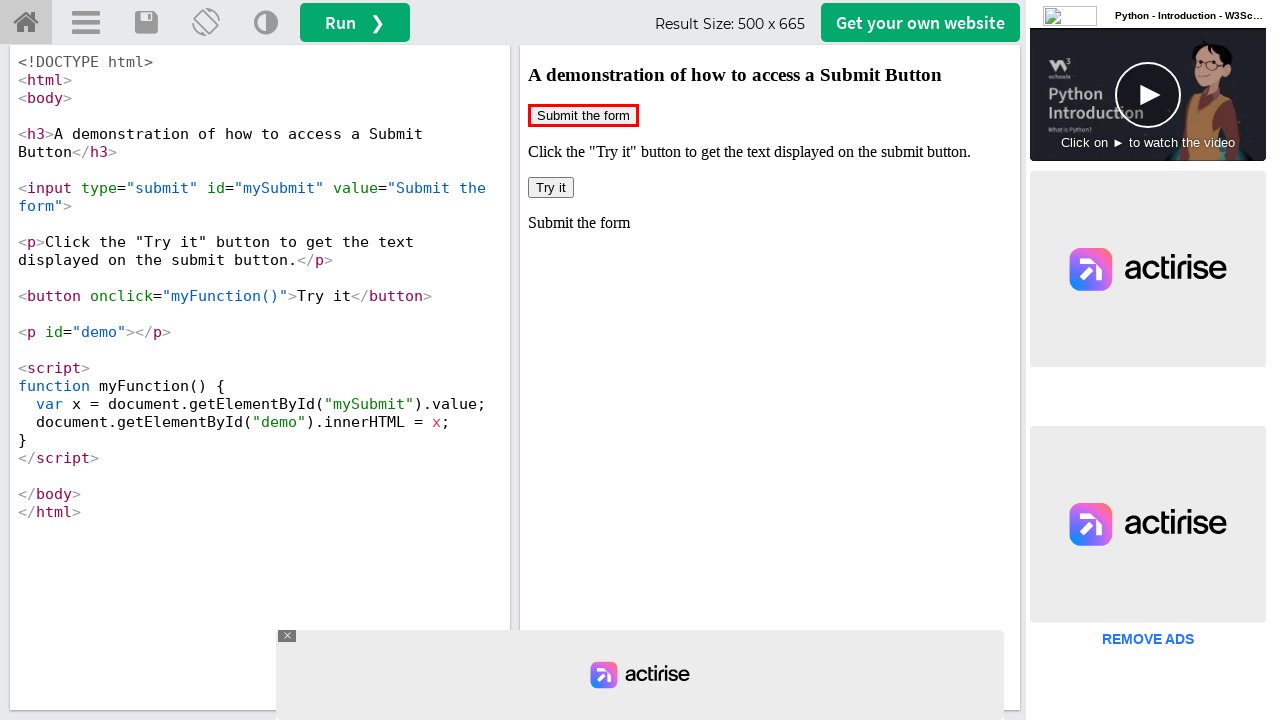

Printed frame name: iframeResult
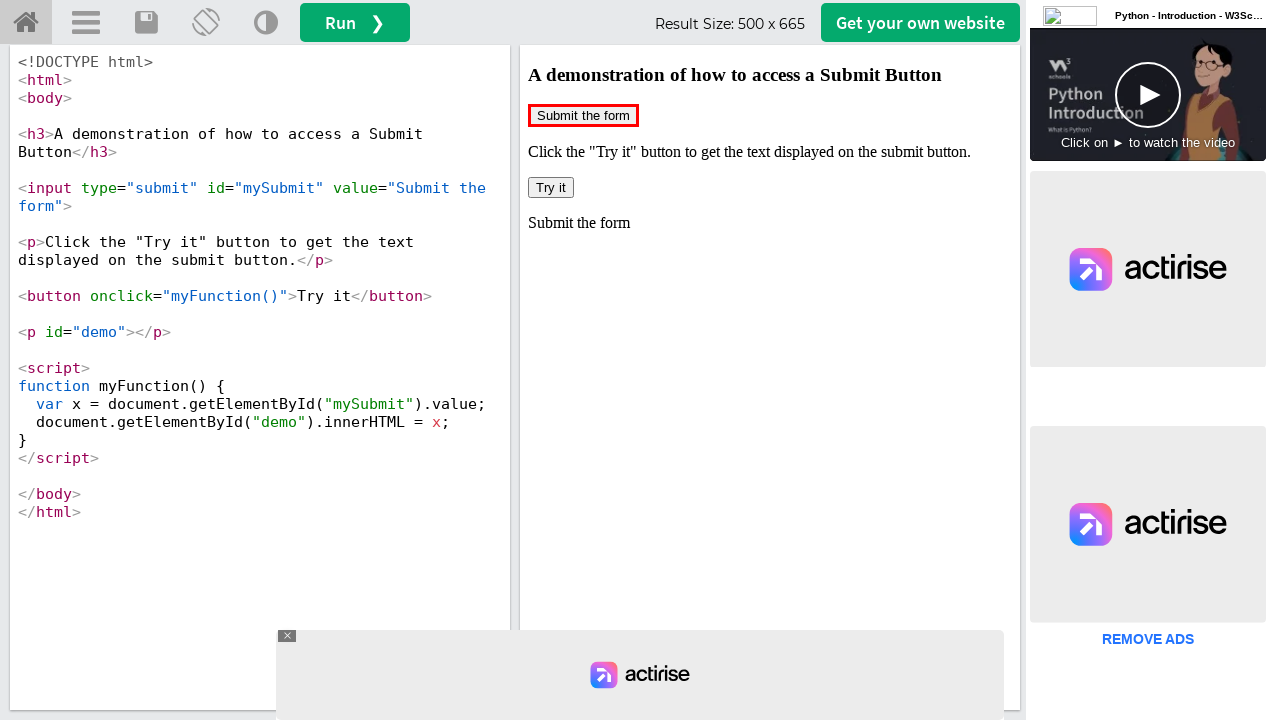

Printed frame name: __tcfapiLocator
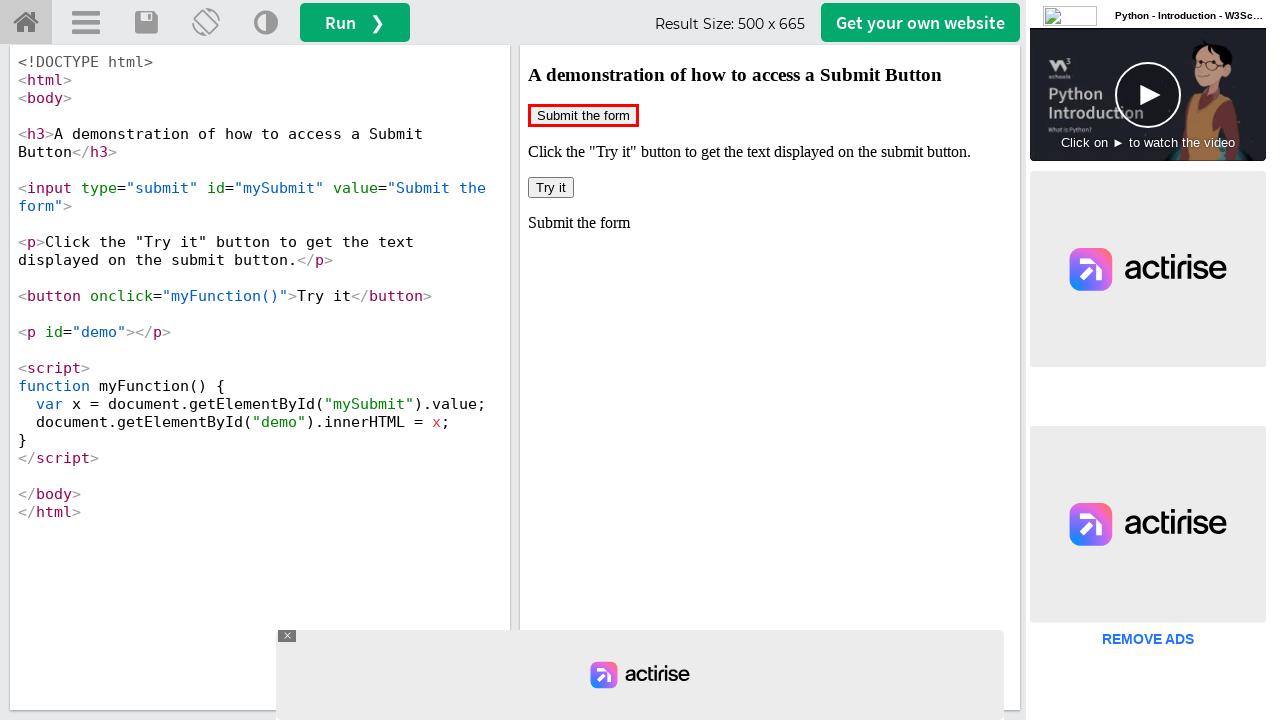

Printed frame name: __pb_locator__
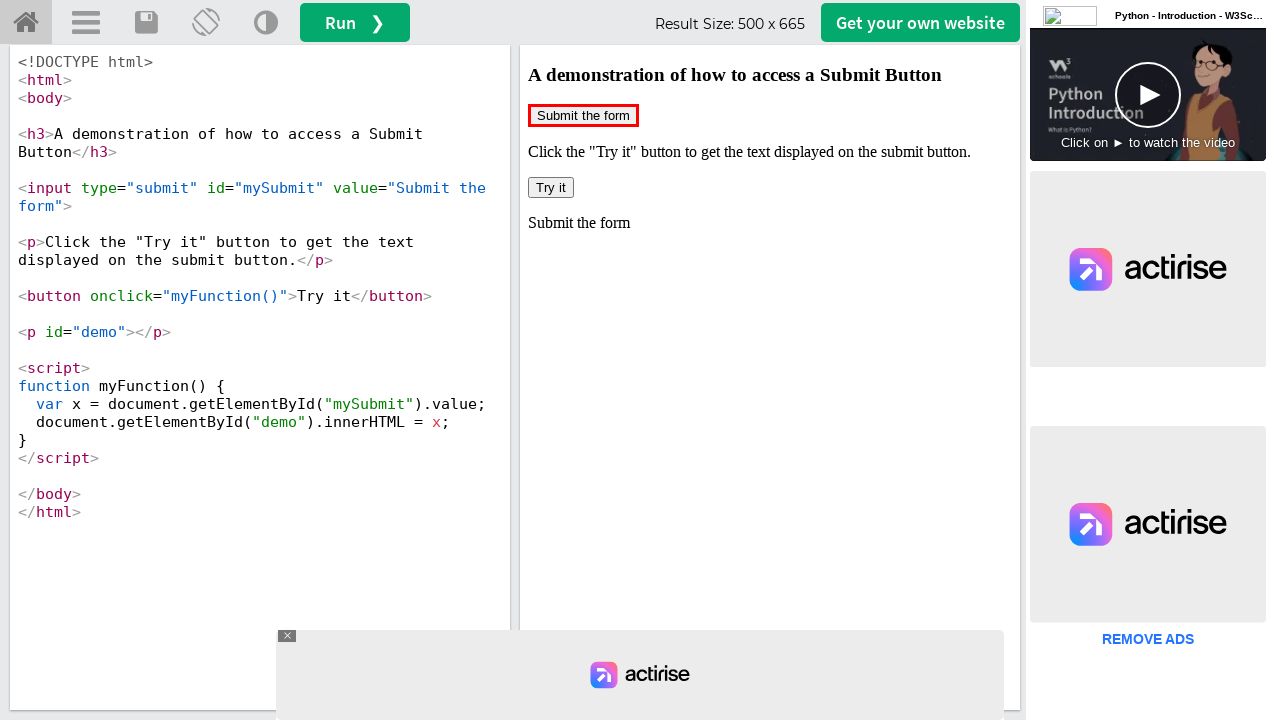

Printed frame name: 
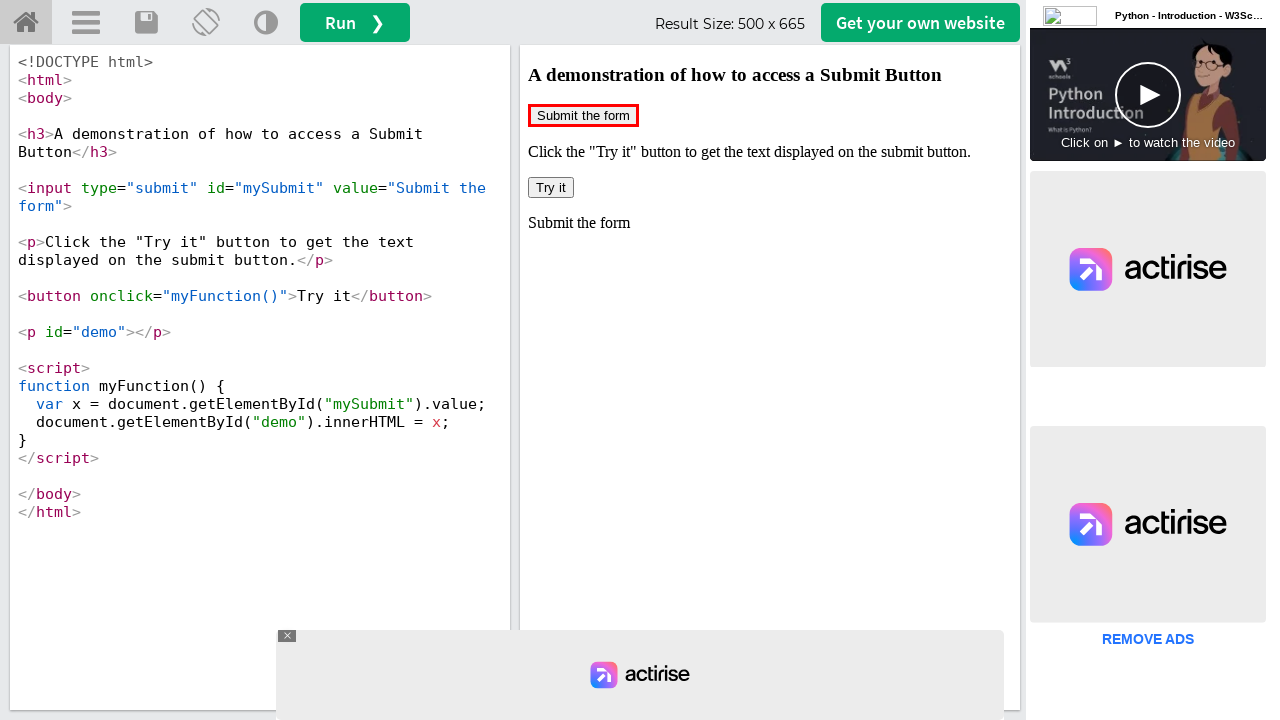

Printed frame name: 
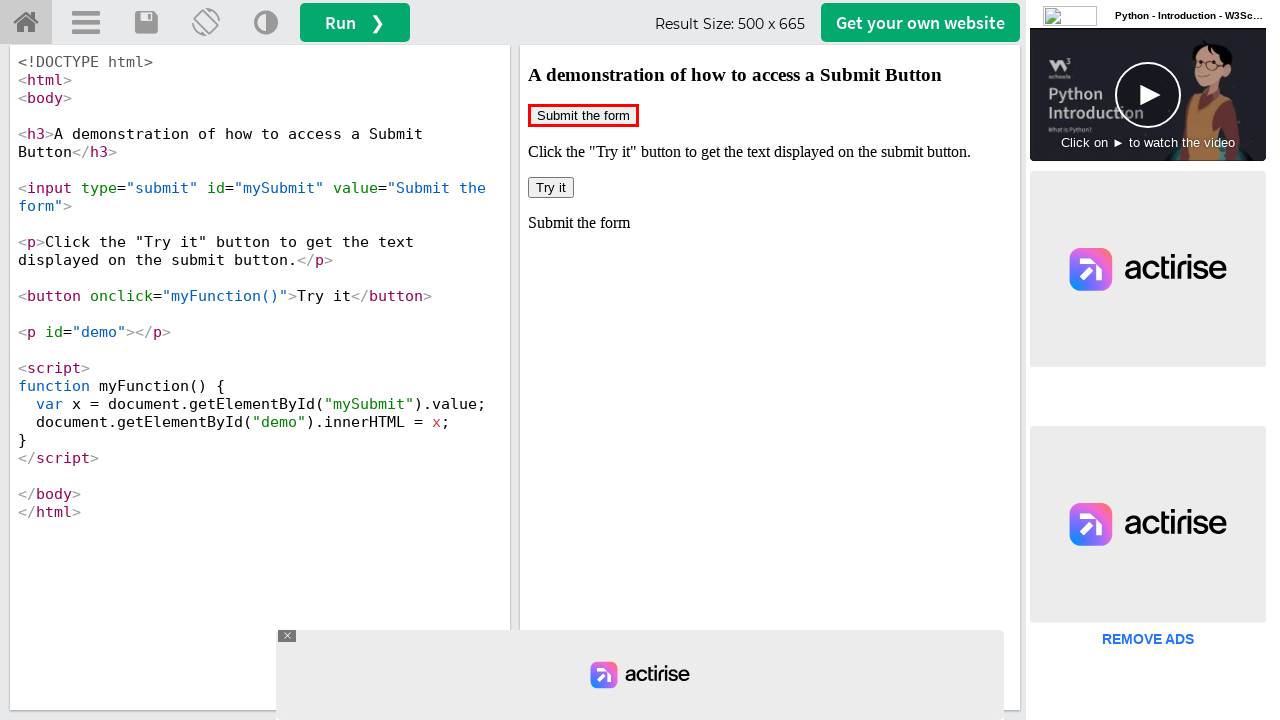

Printed frame name: 
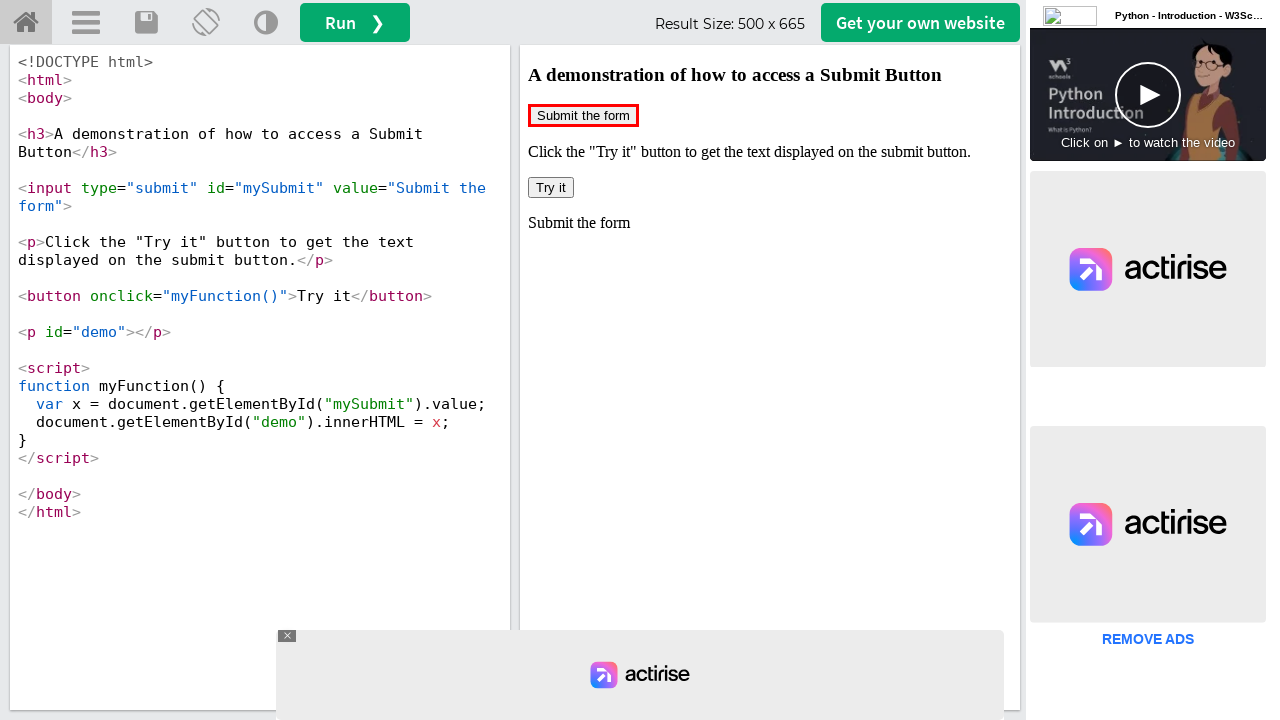

Printed frame name: 
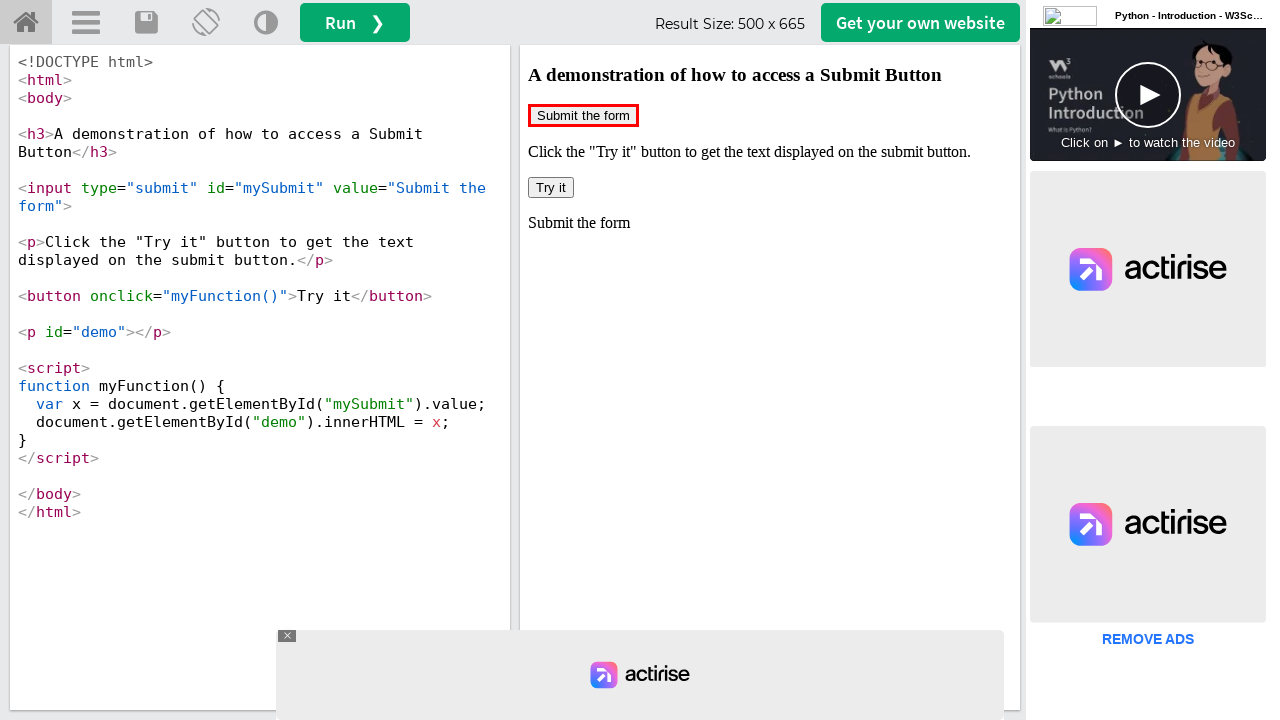

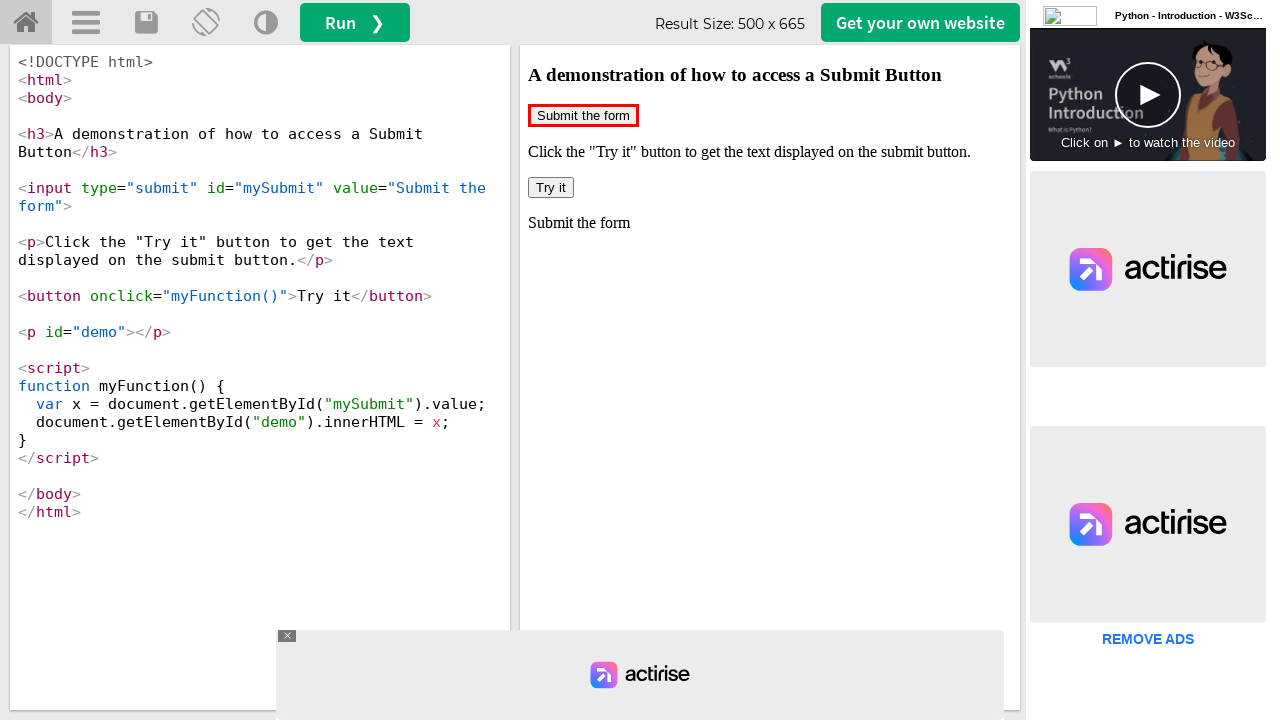